Tests selecting an option from the dropdown by its value attribute and verifies the selection

Starting URL: https://the-internet.herokuapp.com/dropdown

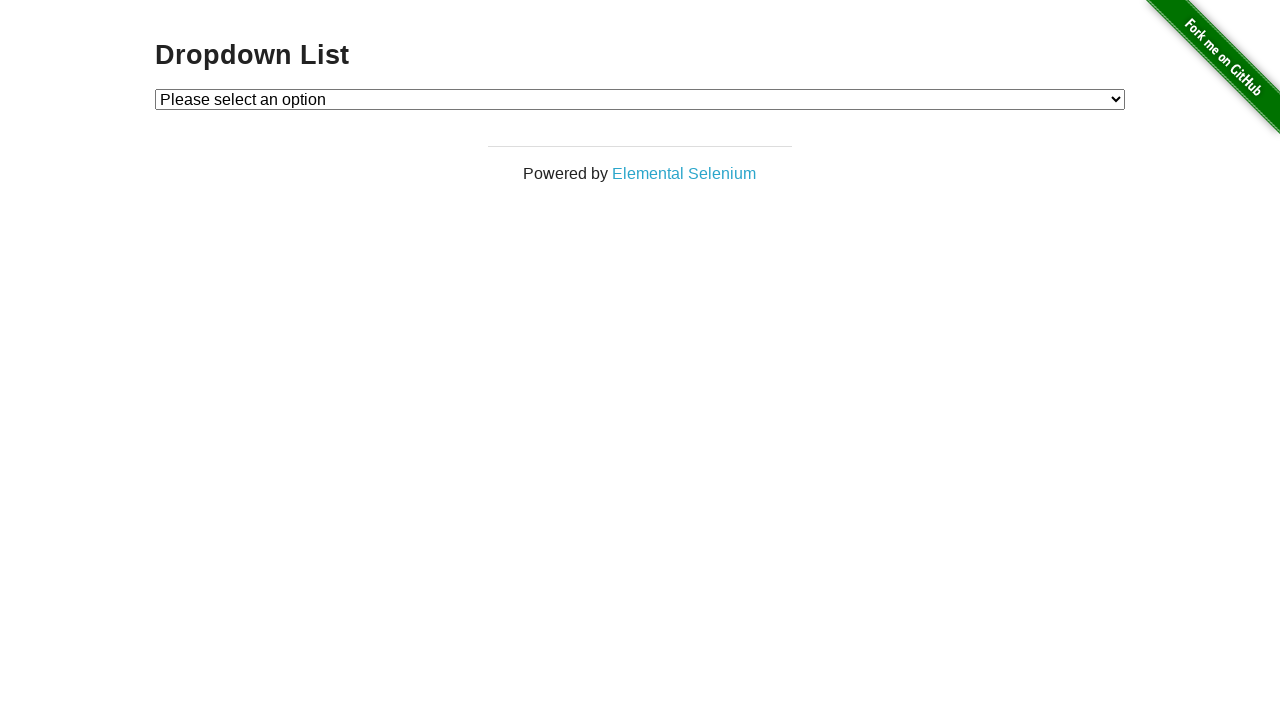

Navigated to dropdown page
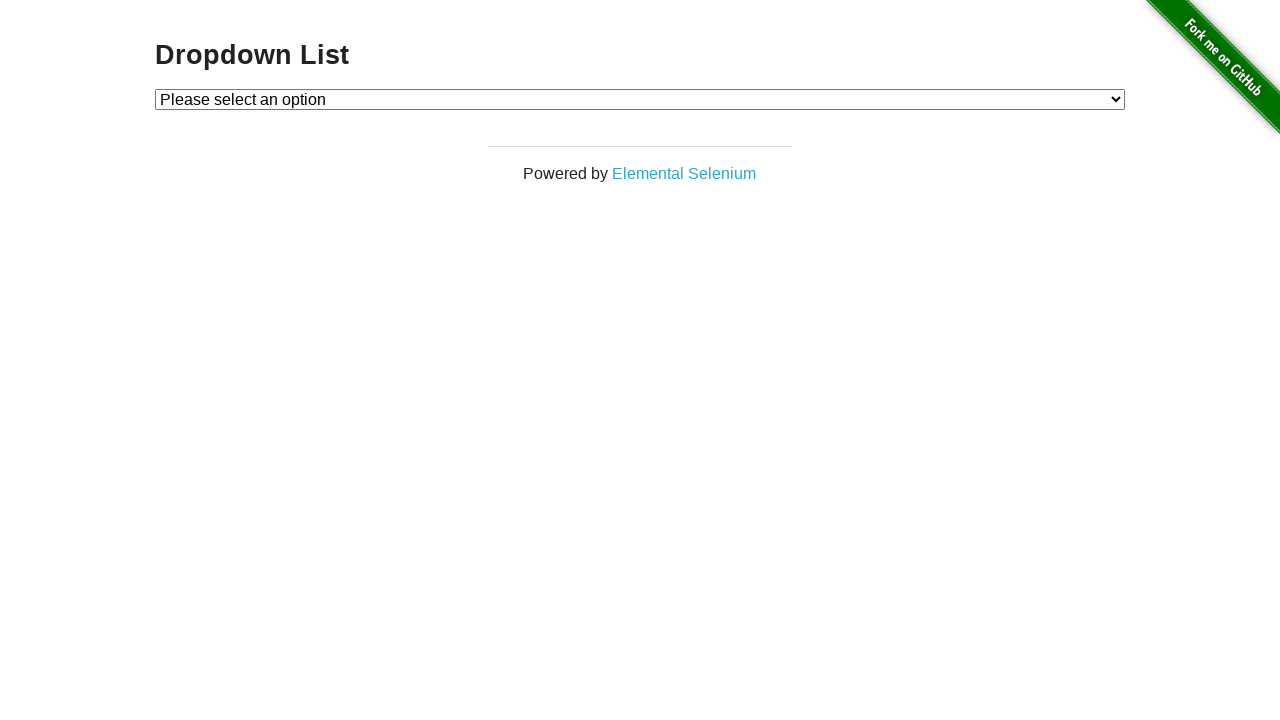

Selected option with value '2' from dropdown on #dropdown
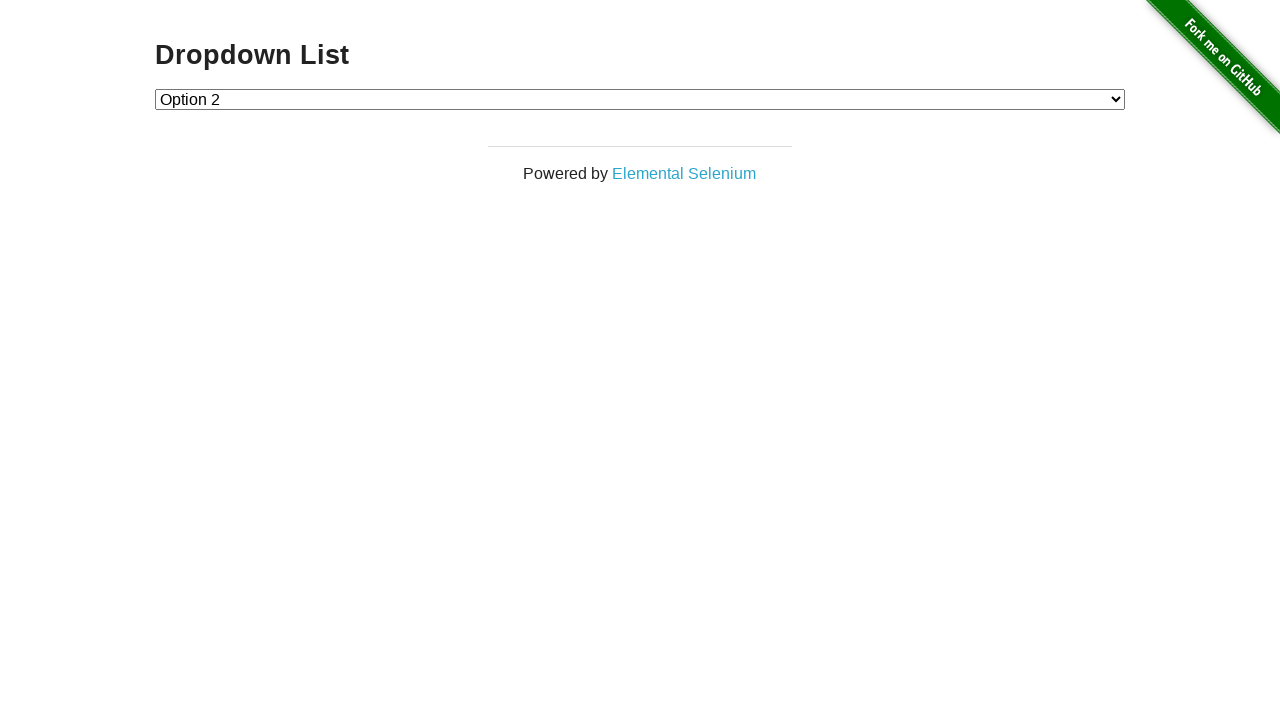

Retrieved text content of selected option
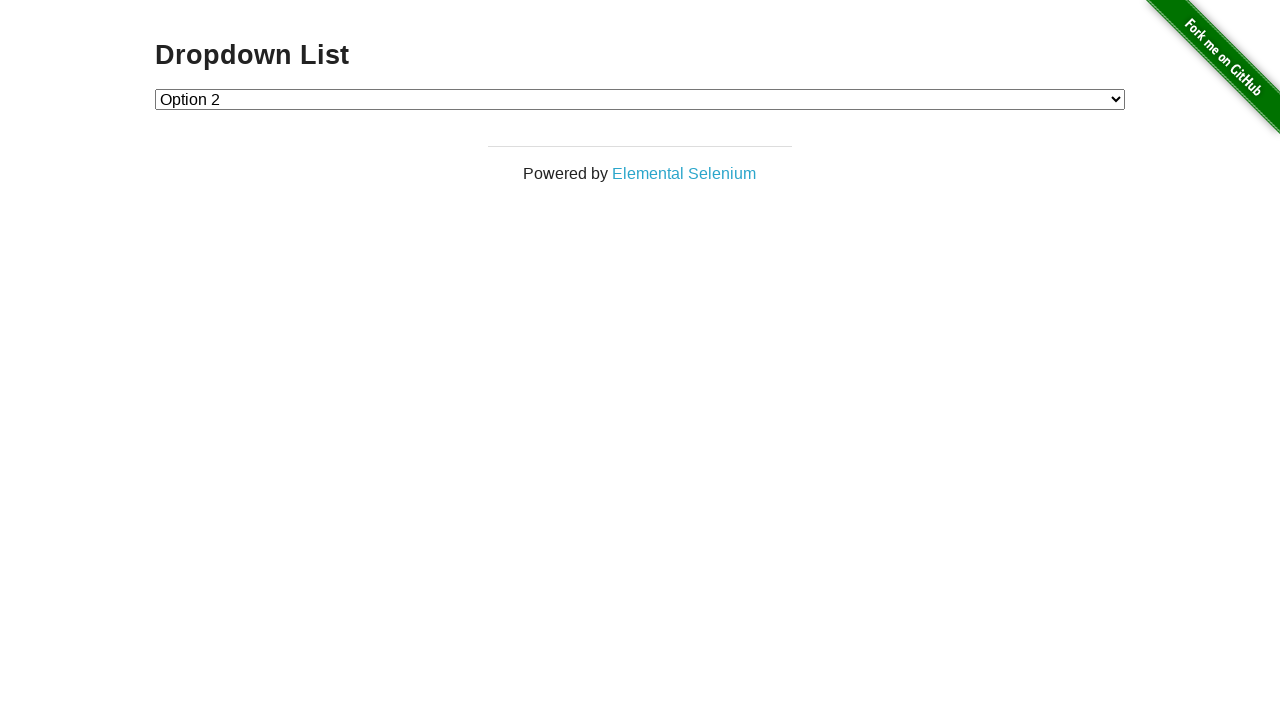

Verified that selected option contains 'Option 2'
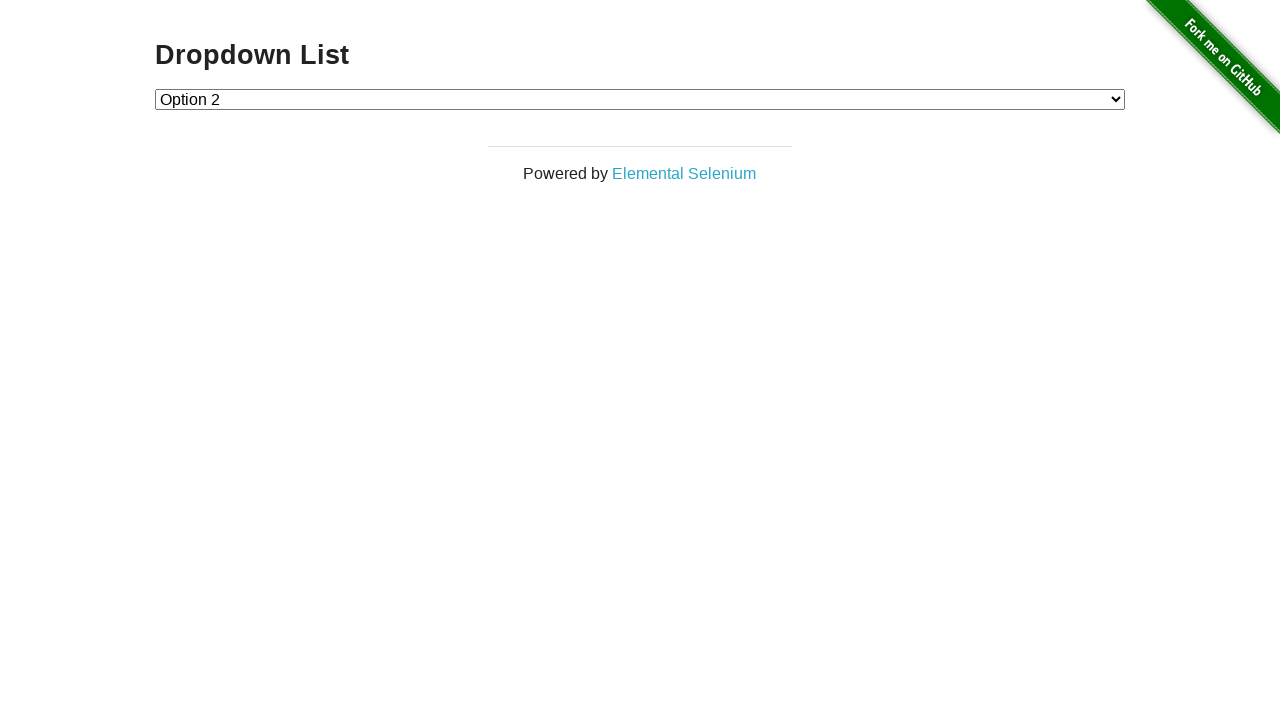

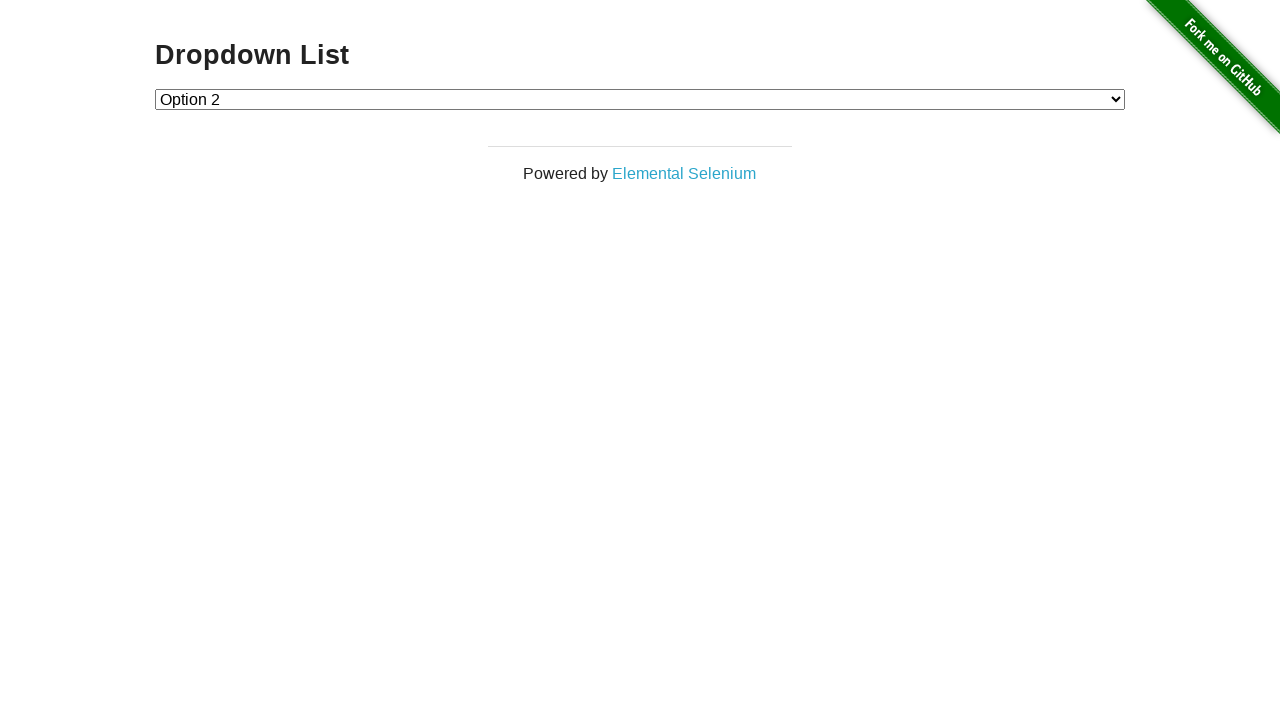